Tests tooltip functionality on jQuery UI demo page by interacting with an age input field and verifying tooltip appears on hover

Starting URL: https://jqueryui.com/tooltip/

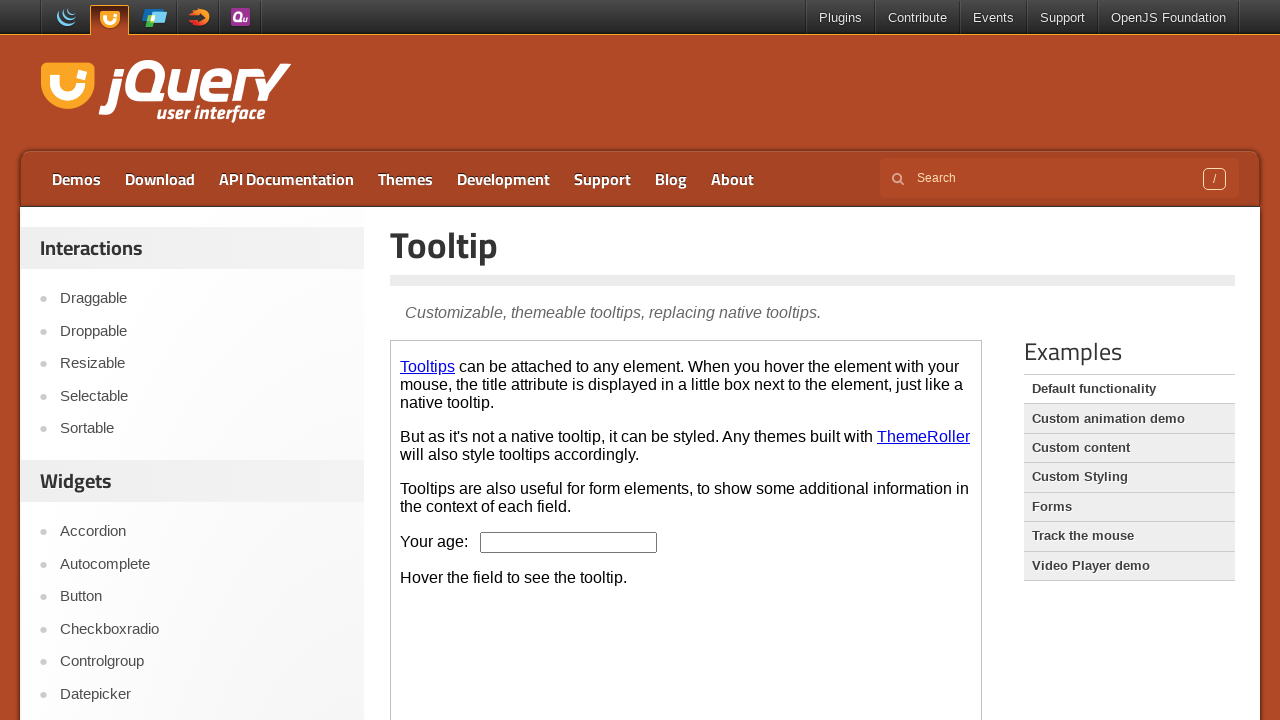

Located demo iframe
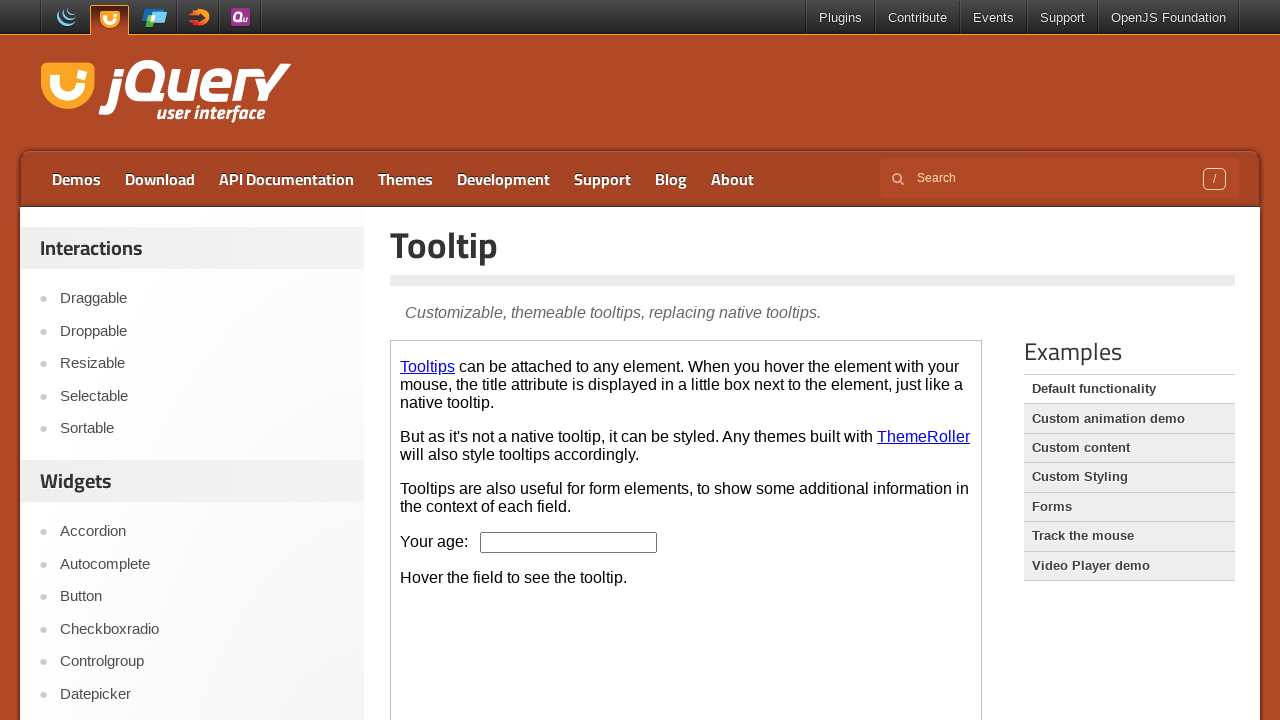

Pressed ArrowDown key on age input field on iframe.demo-frame >> internal:control=enter-frame >> input#age
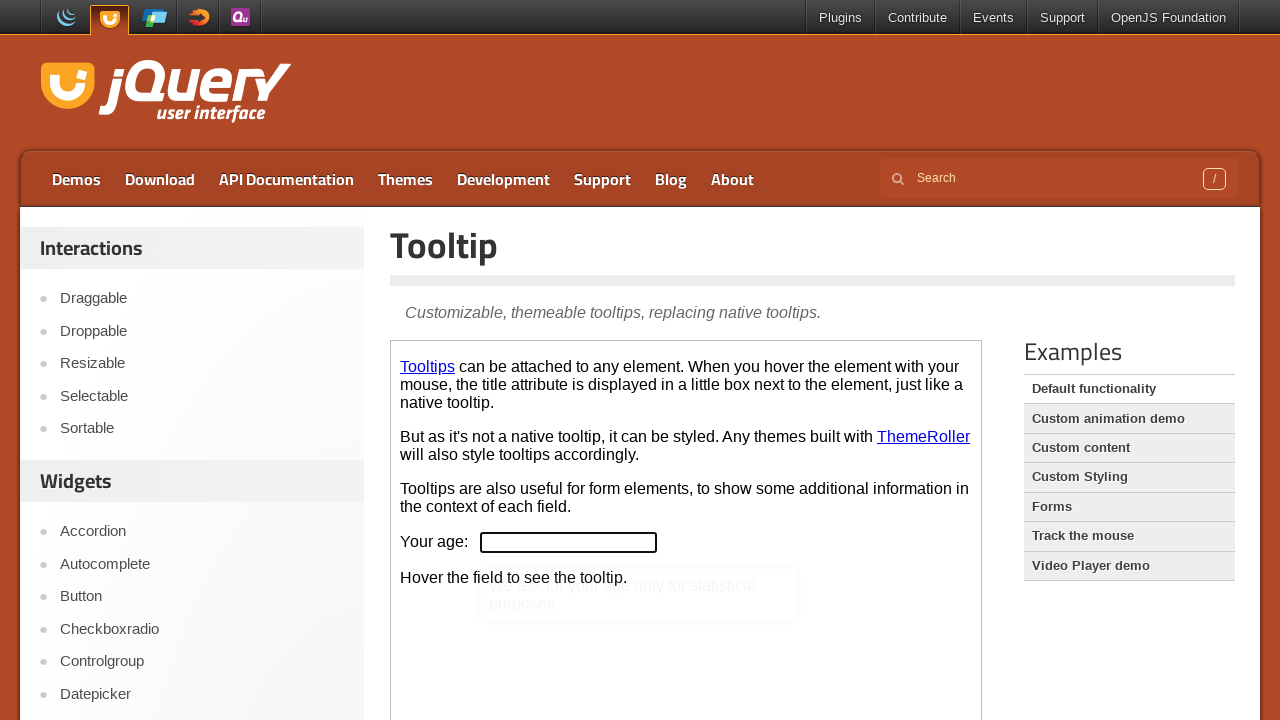

Hovered over age input field to trigger tooltip at (569, 542) on iframe.demo-frame >> internal:control=enter-frame >> input#age
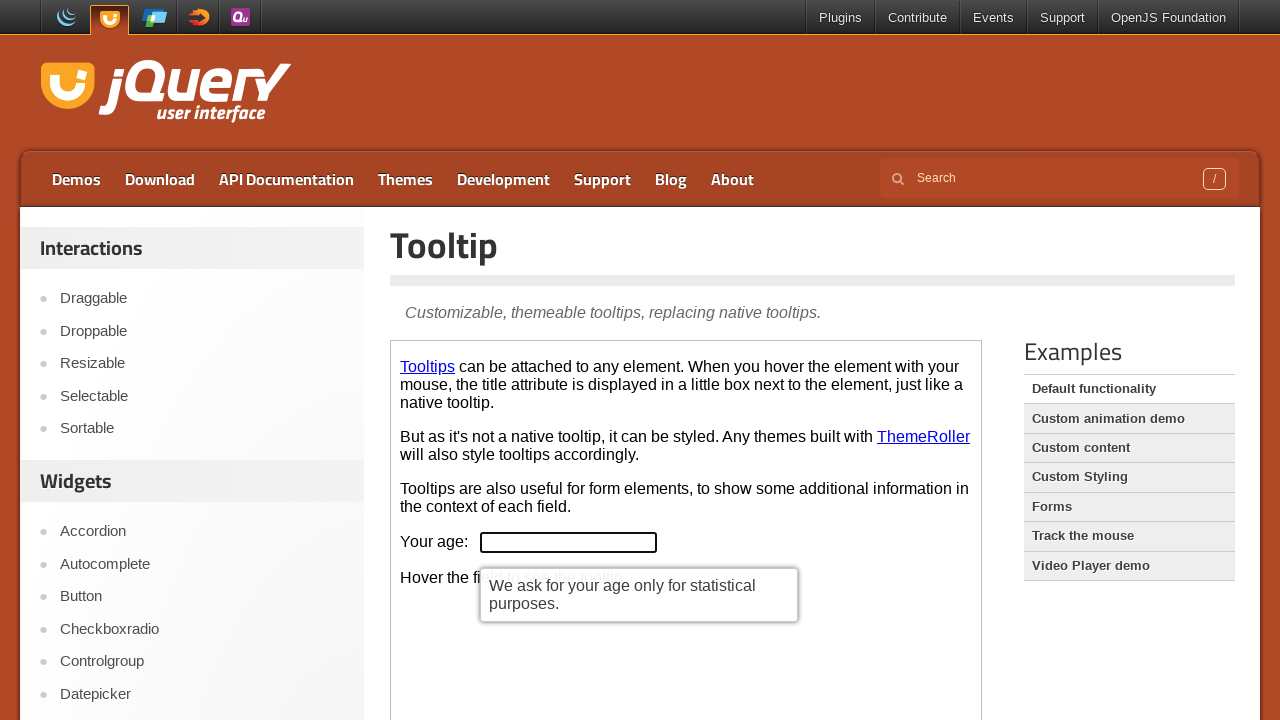

Tooltip appeared and is visible
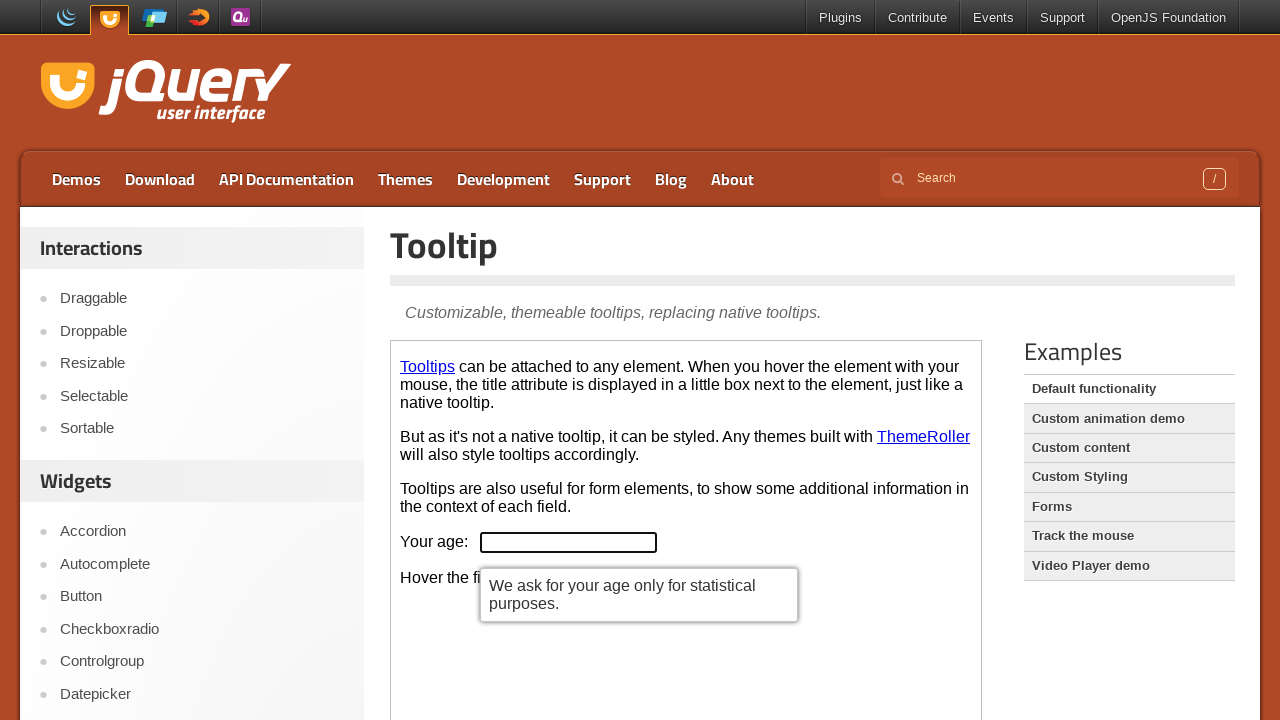

Filled age input field with value '20' on iframe.demo-frame >> internal:control=enter-frame >> input#age
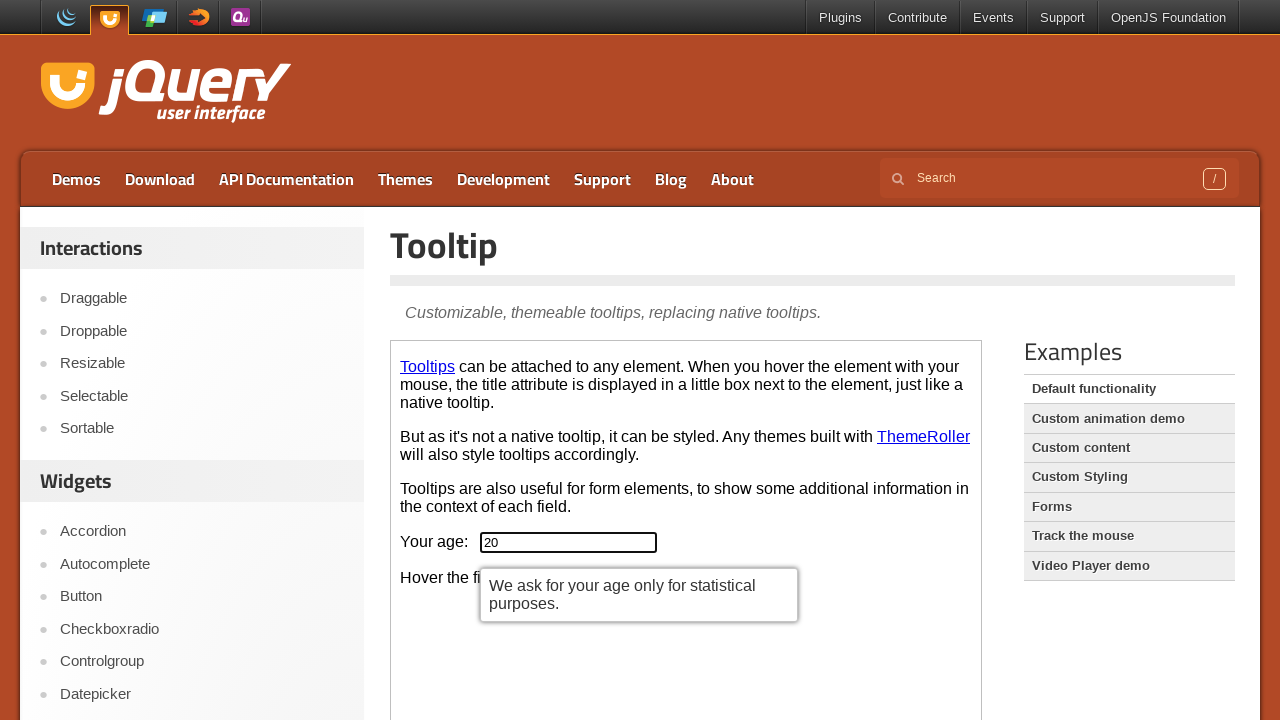

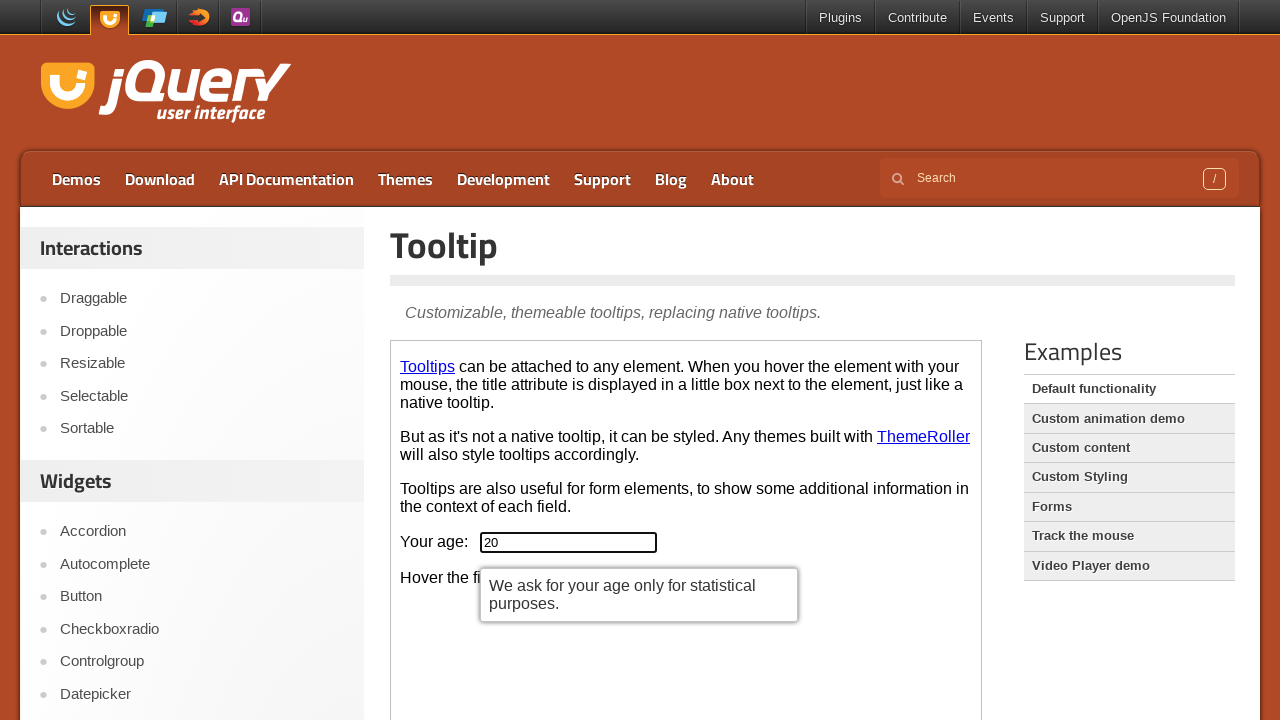